Tests JavaScript alert functionality by entering a name in a text field, triggering an alert, verifying the alert contains the entered name, and accepting the alert

Starting URL: https://rahulshettyacademy.com/AutomationPractice/

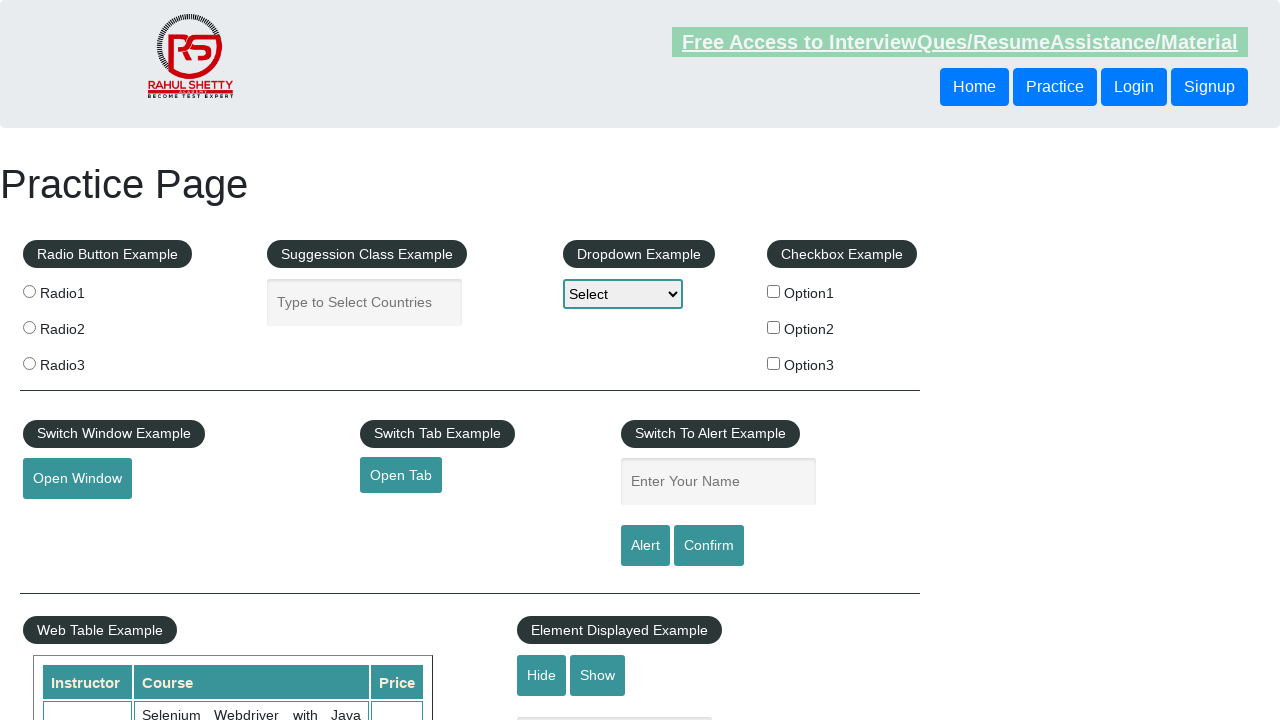

Entered 'Laxman' in the name text field on #name
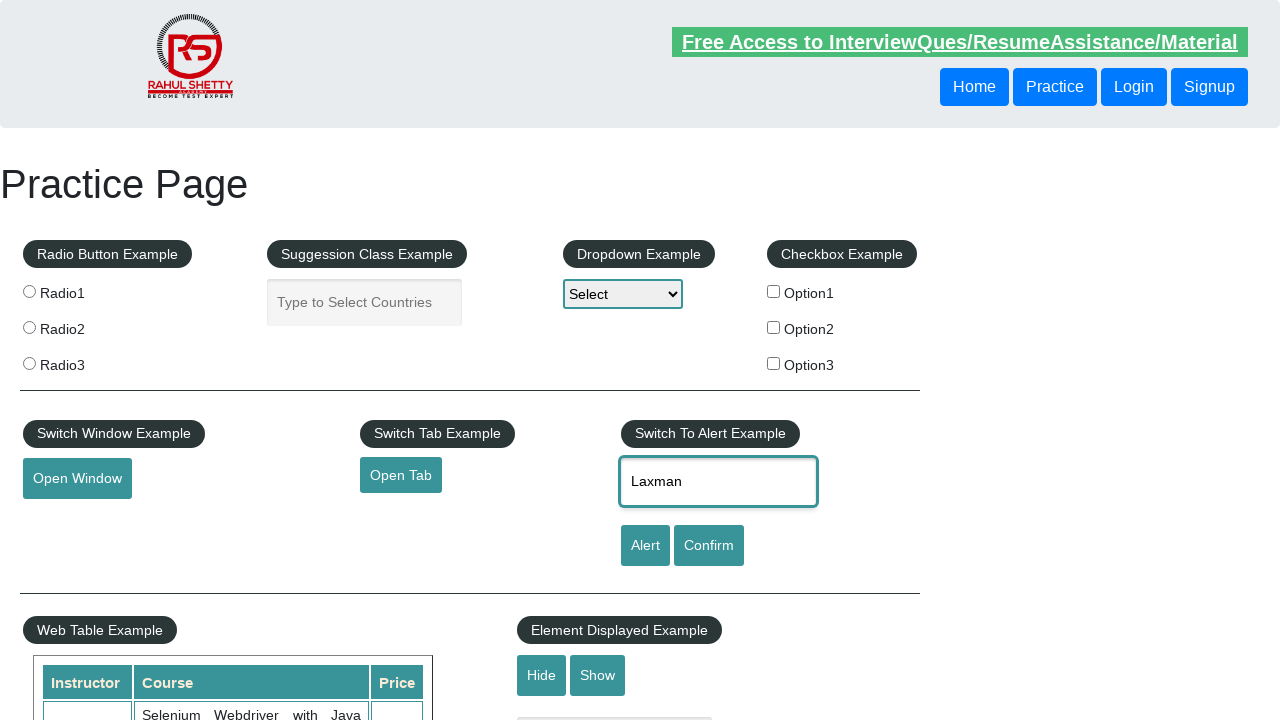

Clicked the alert button to trigger JavaScript alert at (645, 546) on #alertbtn
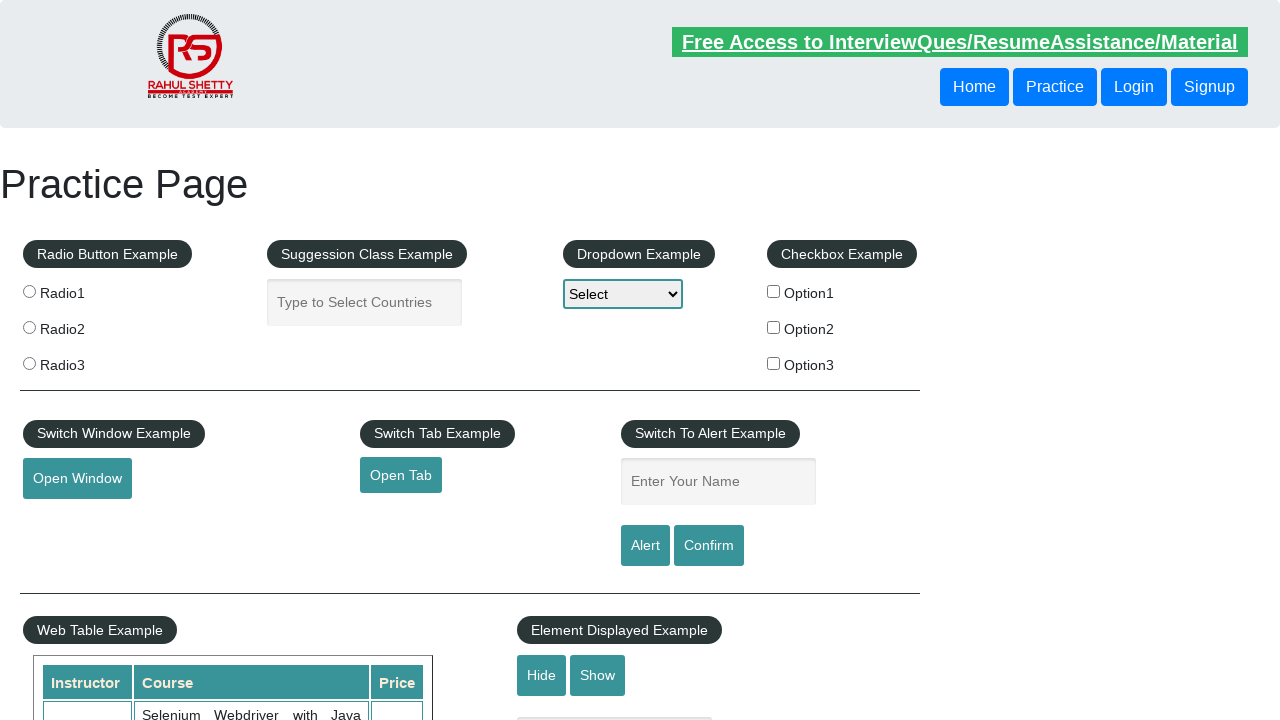

JavaScript alert handler registered and alert accepted
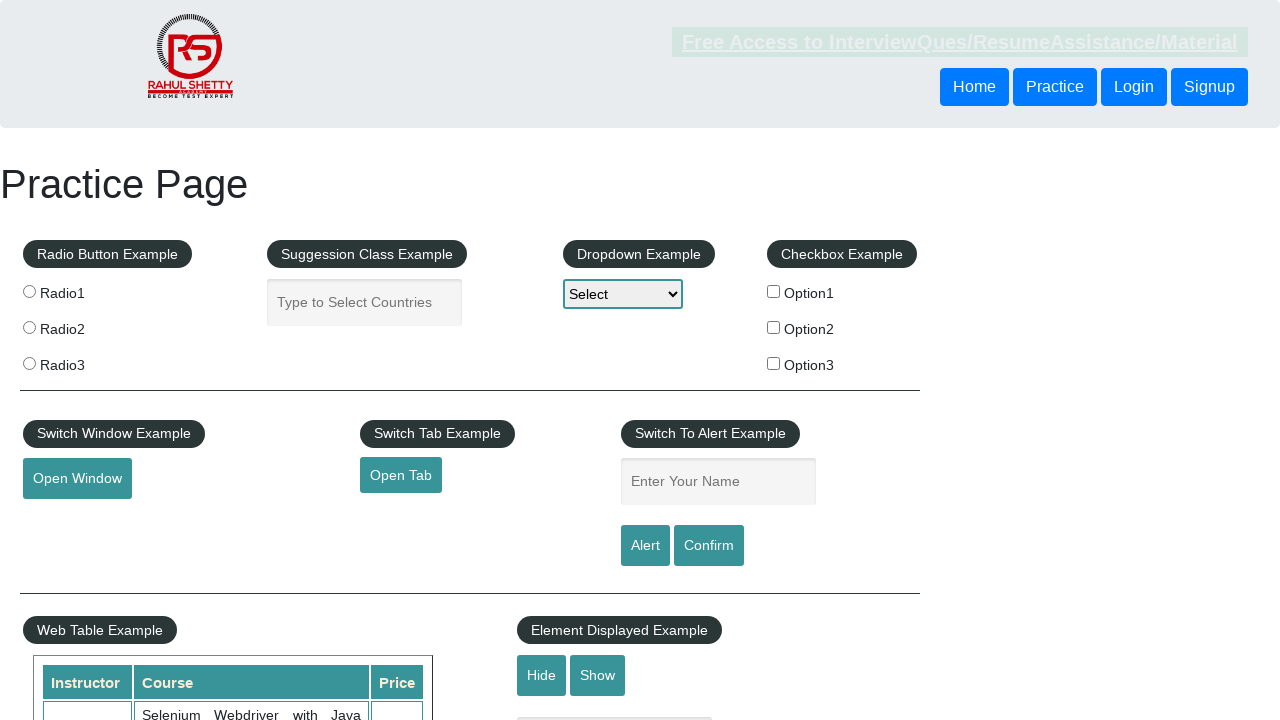

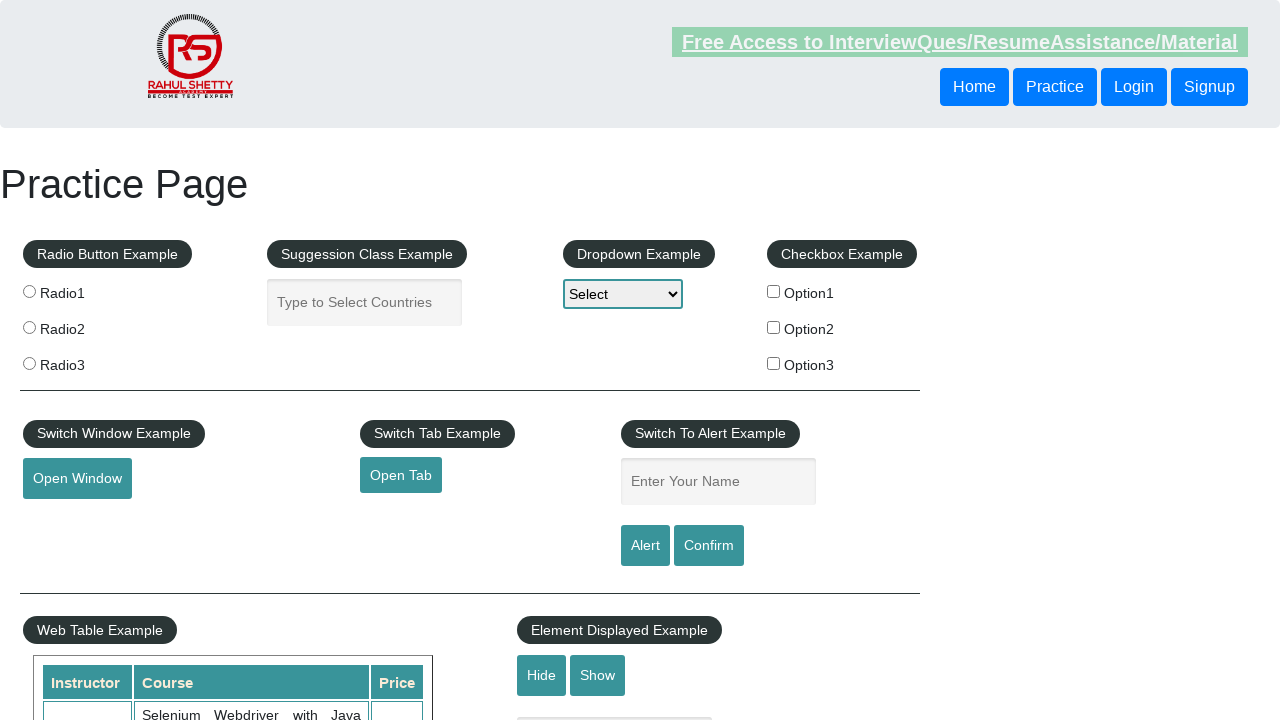